Navigates to the Synthesia homepage and verifies the page loads successfully.

Starting URL: https://www.synthesia.io/

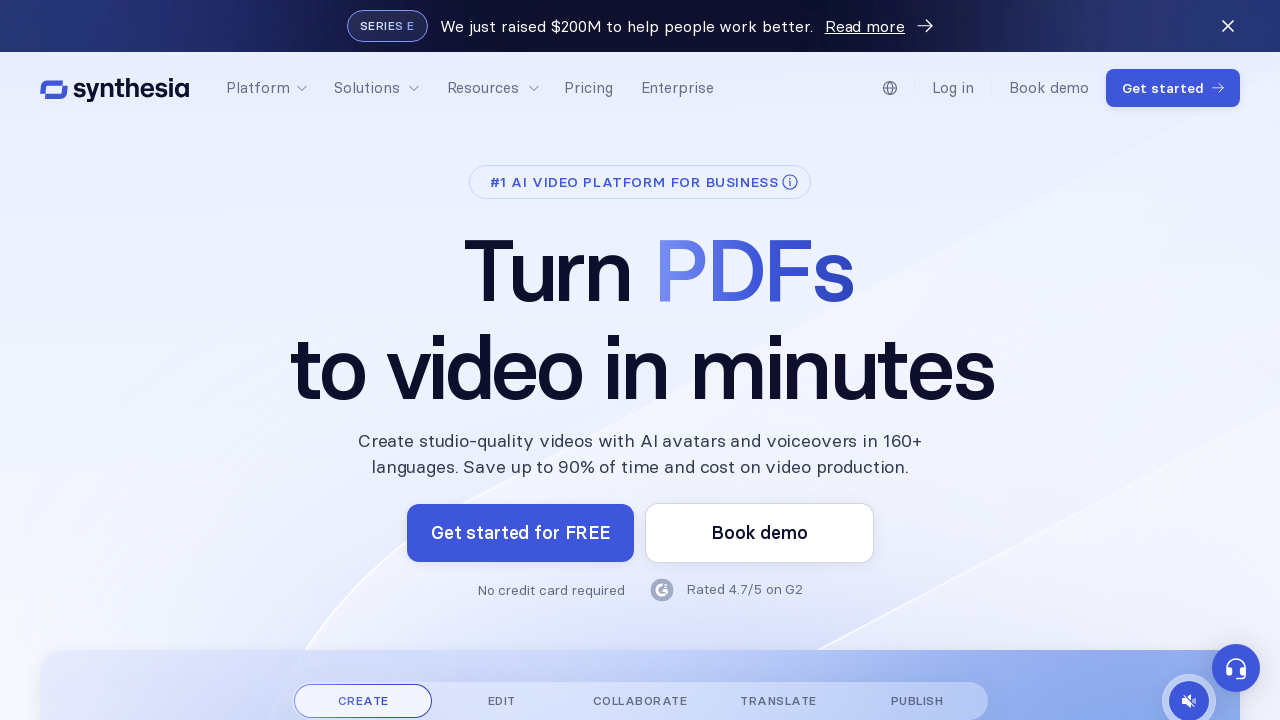

Waited for Synthesia homepage to load (domcontentloaded state)
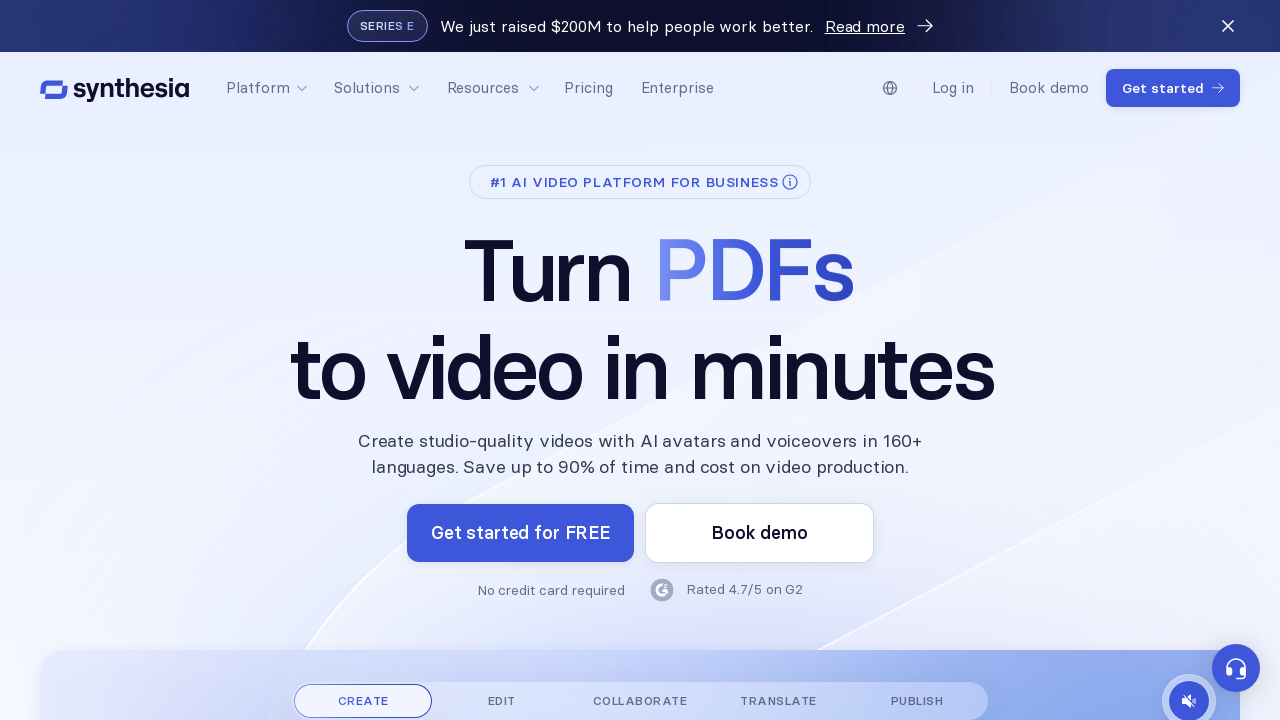

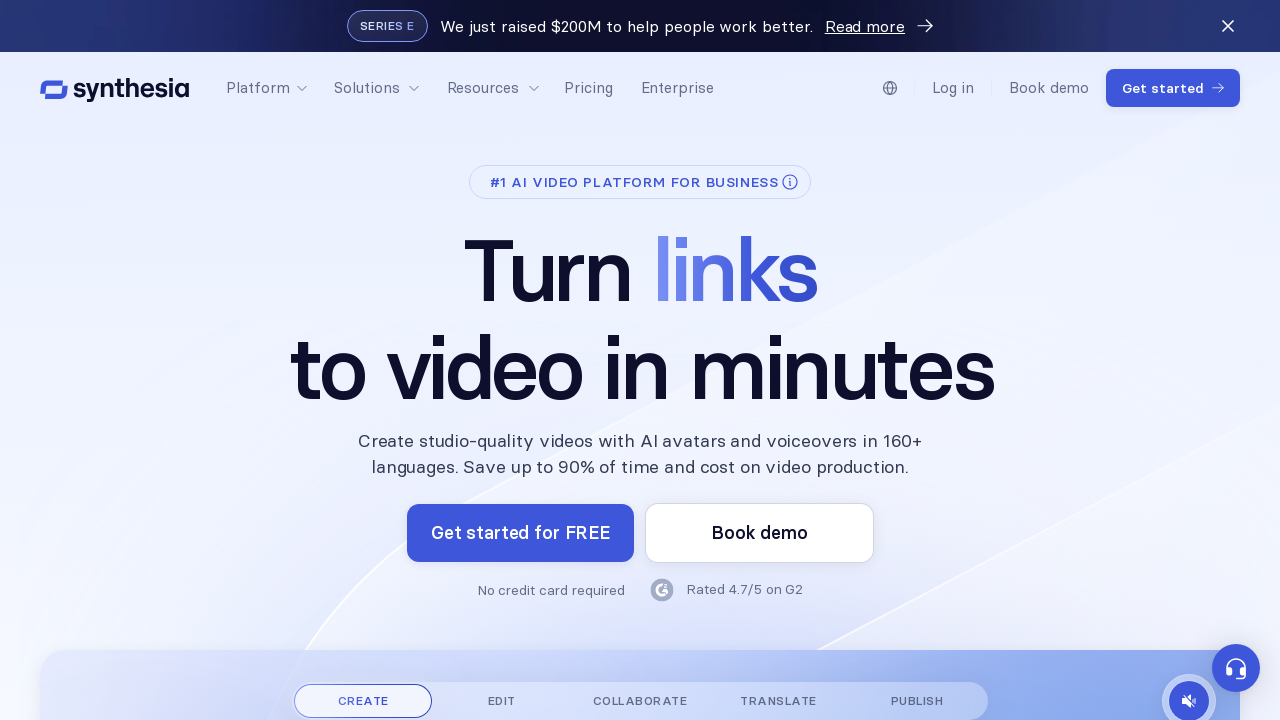